Tests window handling by navigating to a page that opens a new window, switching between windows, and verifying content in each window

Starting URL: https://the-internet.herokuapp.com/

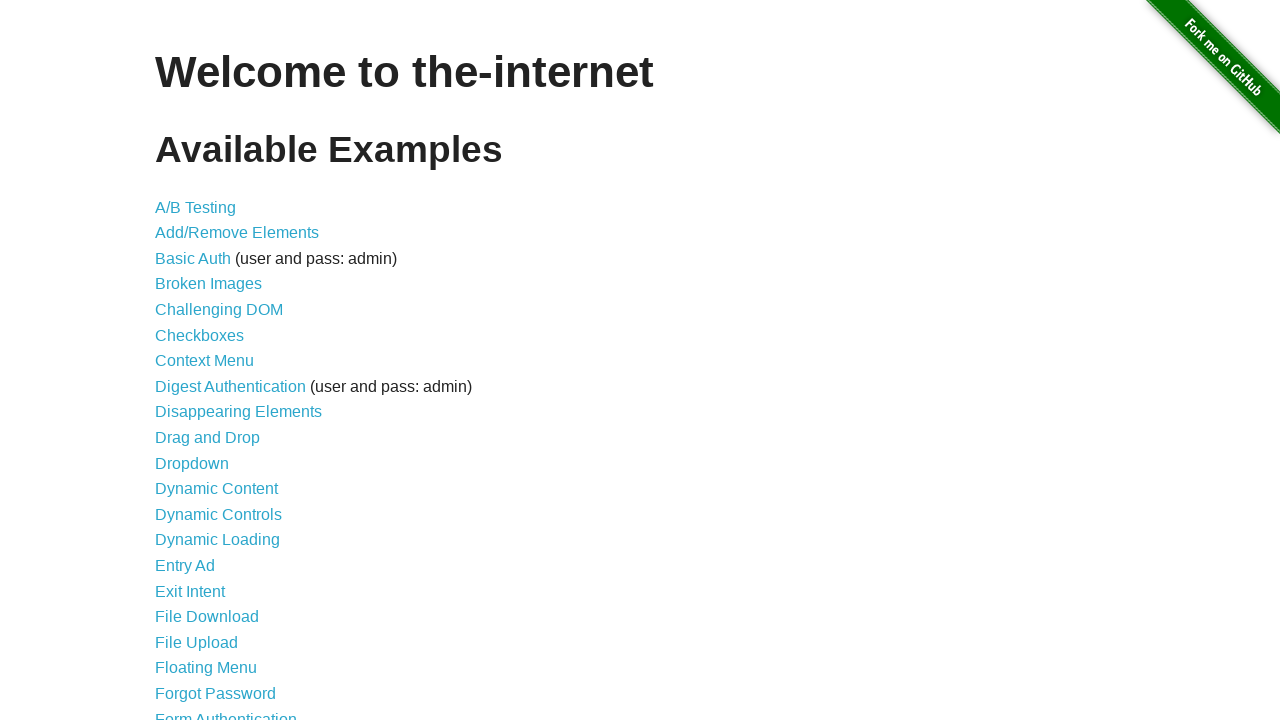

Clicked on Multiple Windows link at (218, 369) on text=Multiple Windows
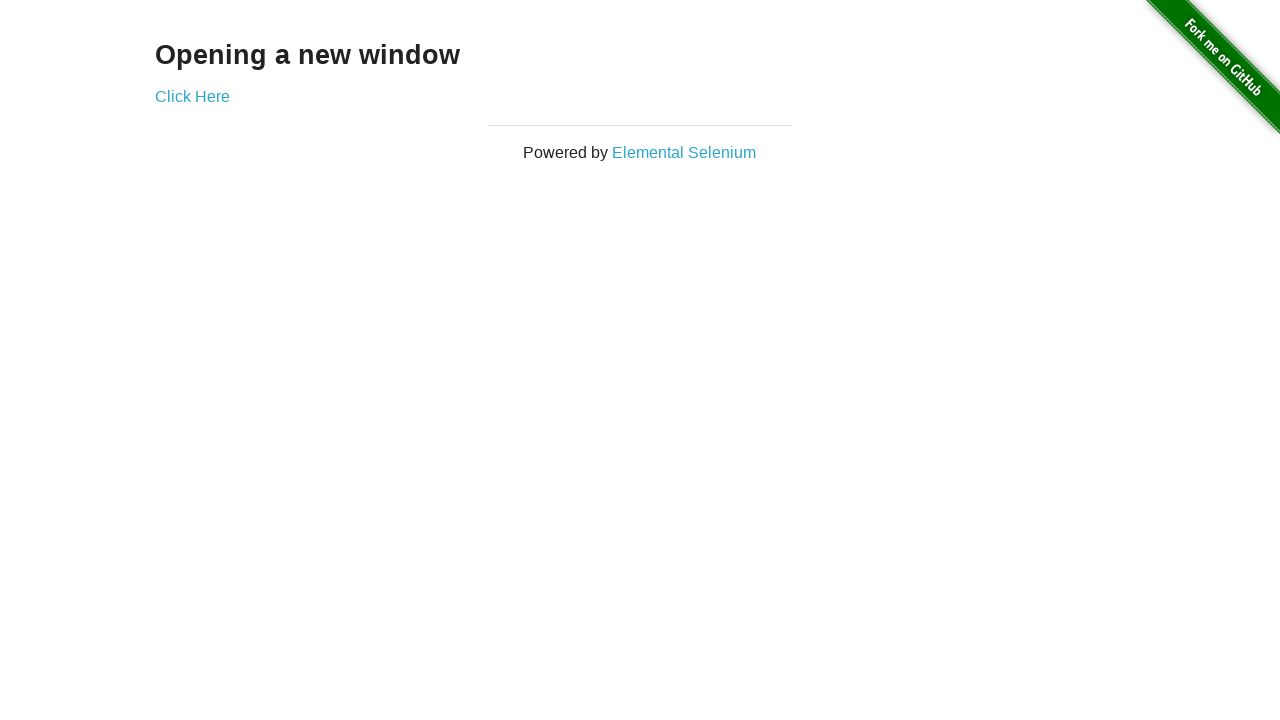

Clicked link to open new window and captured new page at (192, 96) on a[href='/windows/new']
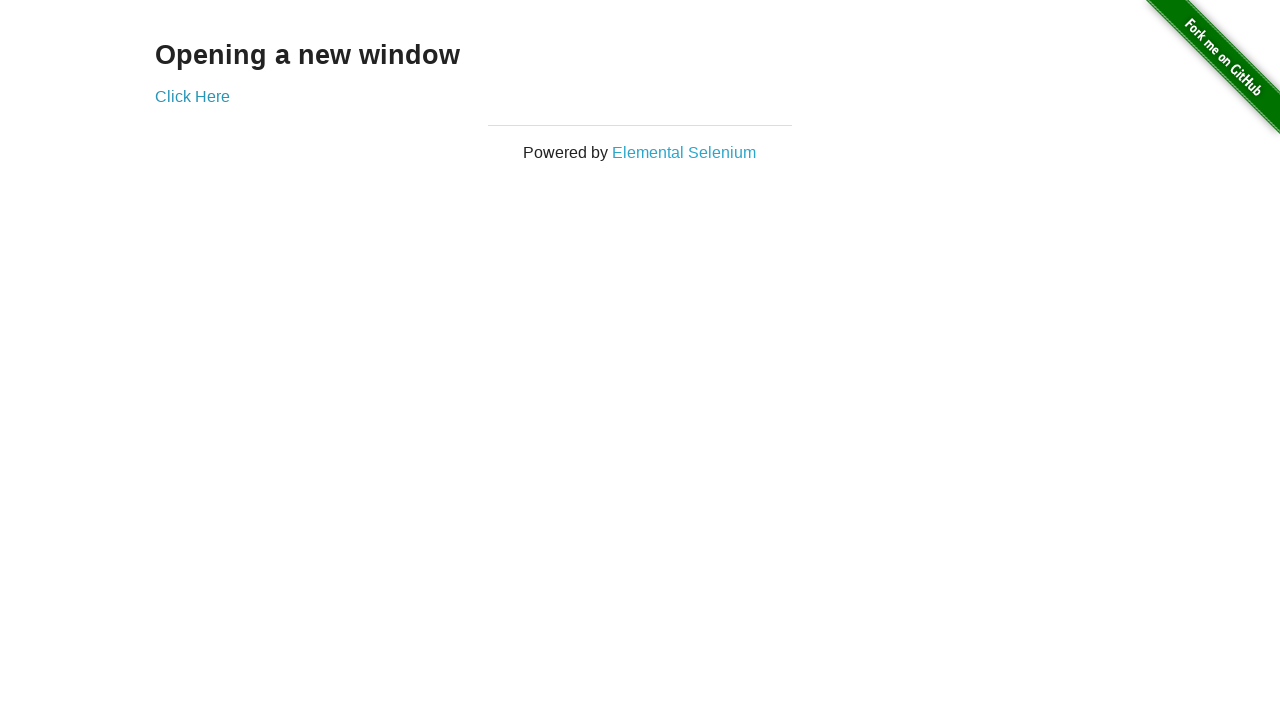

Retrieved text from new window: 'New Window'
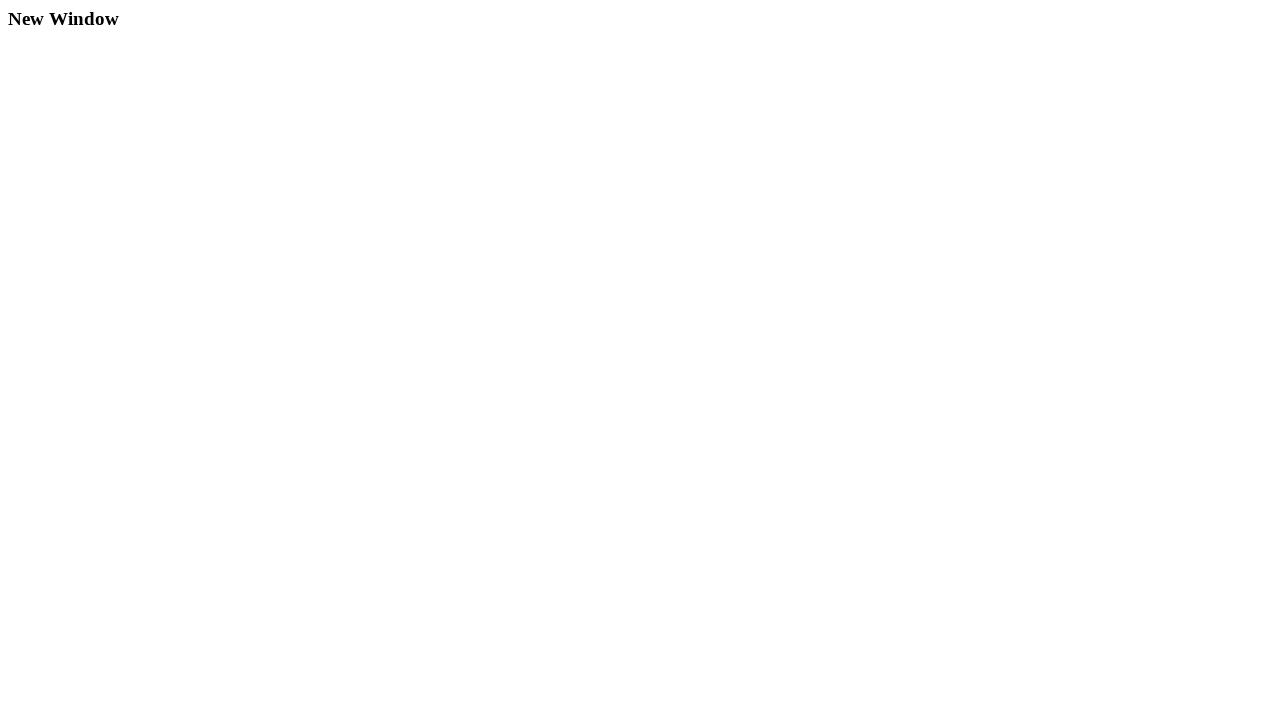

Retrieved text from original window: 'Opening a new window'
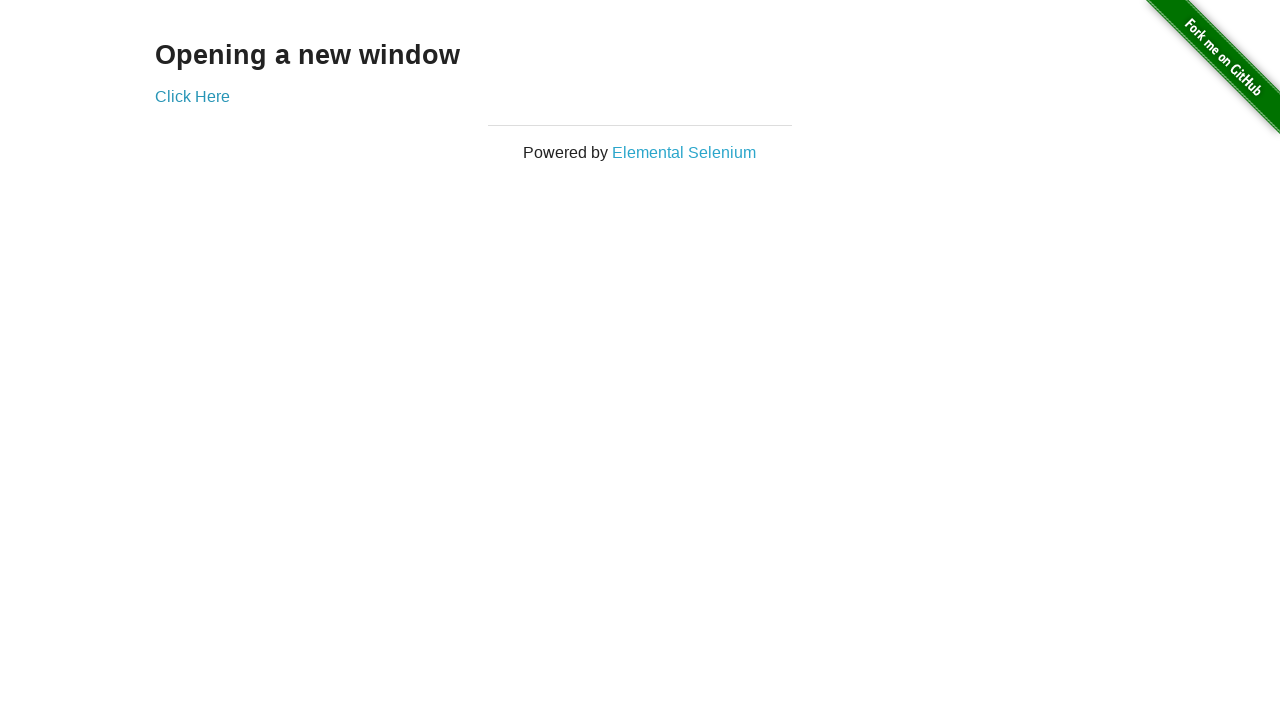

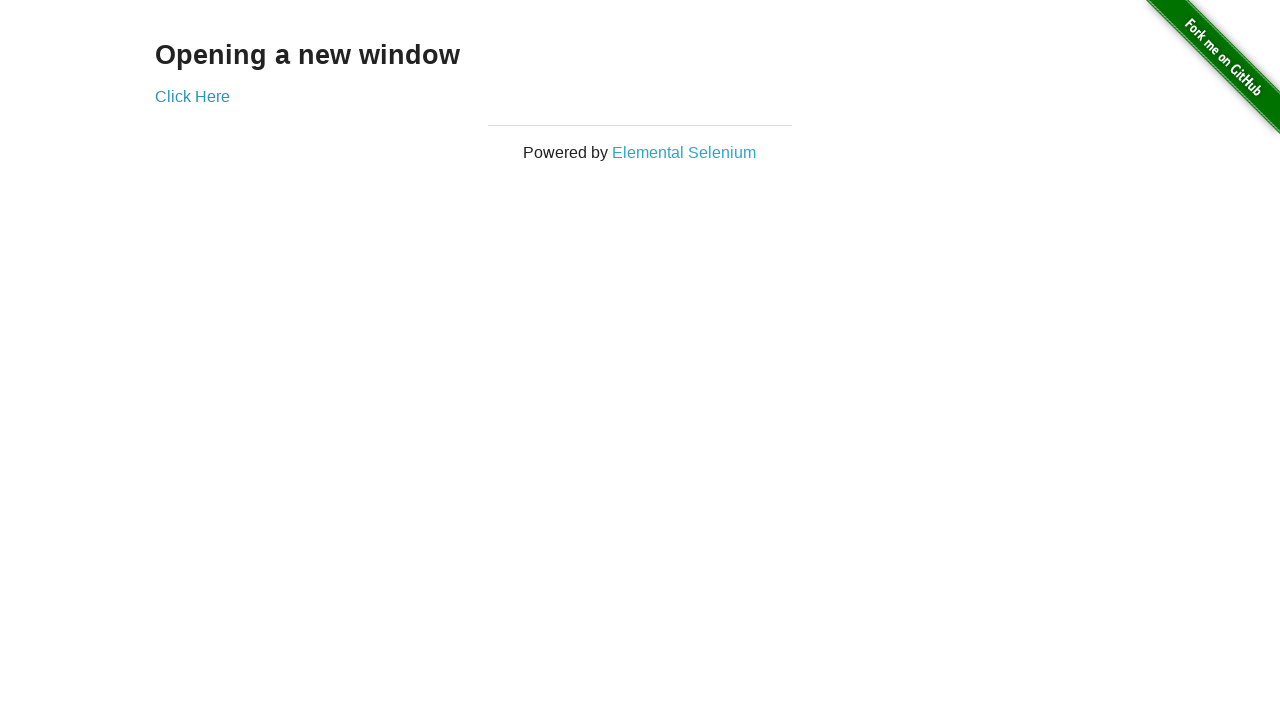